Tests clicking on the About Us link and verifies the About Us modal dialog is displayed

Starting URL: https://www.demoblaze.com/

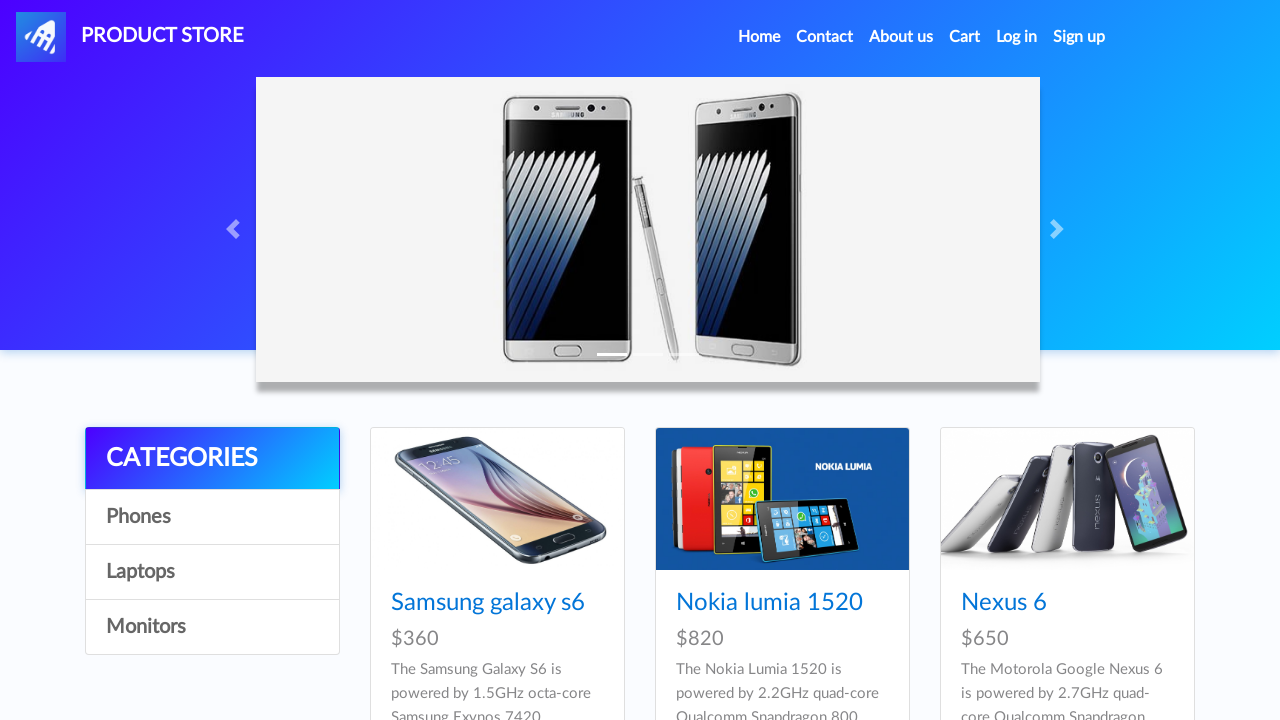

Clicked on About Us link in navigation at (901, 37) on a[data-target='#videoModal']
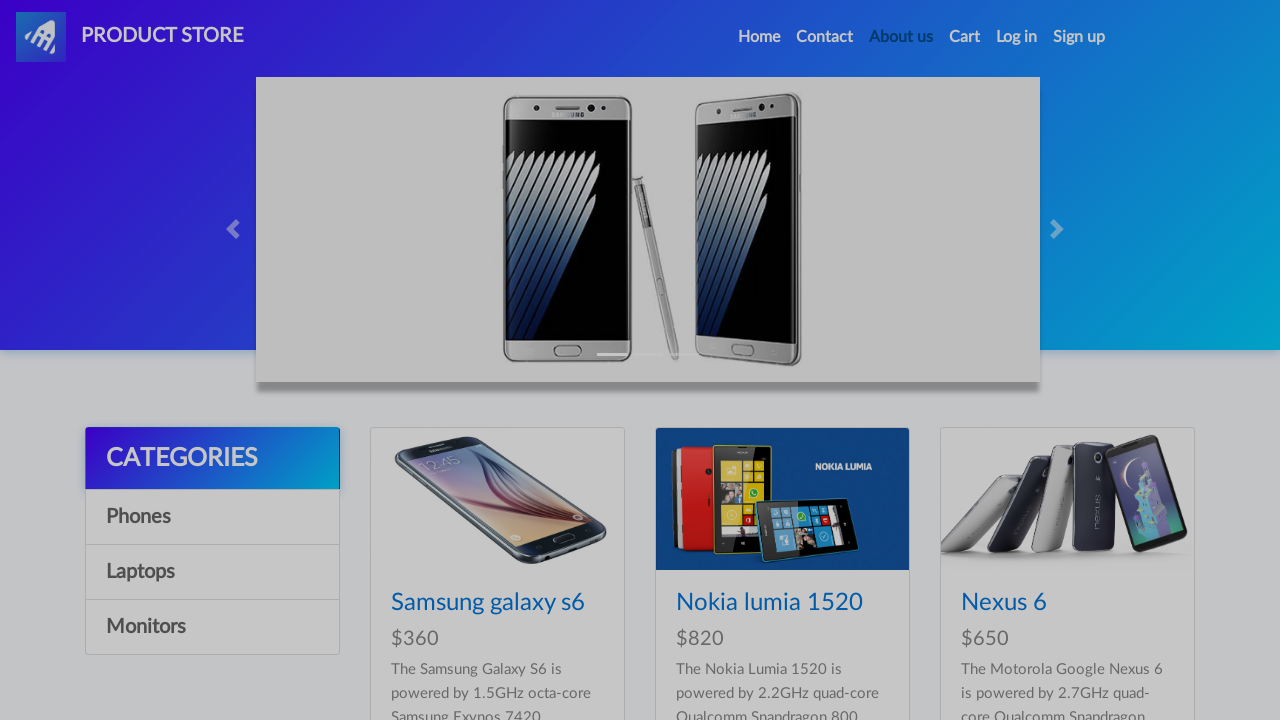

About Us modal dialog is now visible
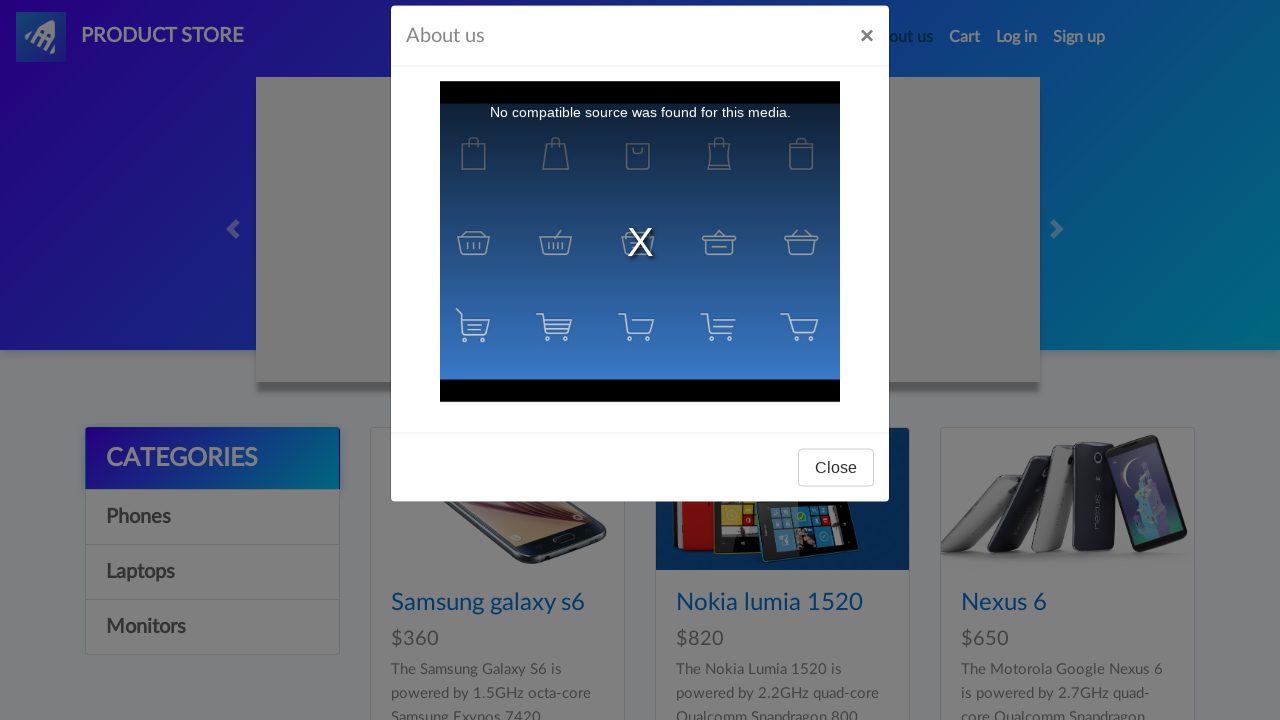

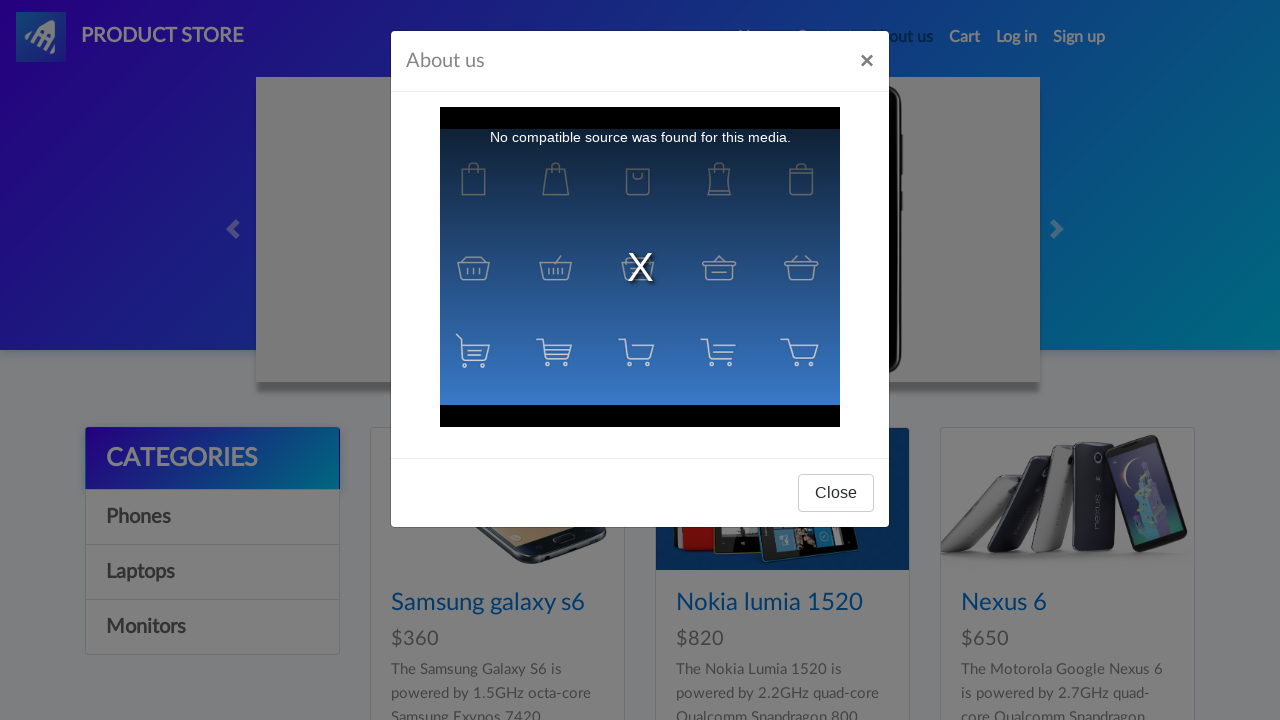